Solves a math problem by reading a value from the page, calculating a mathematical expression, filling the answer, and submitting the form with robot verification checkboxes

Starting URL: https://suninjuly.github.io/math.html

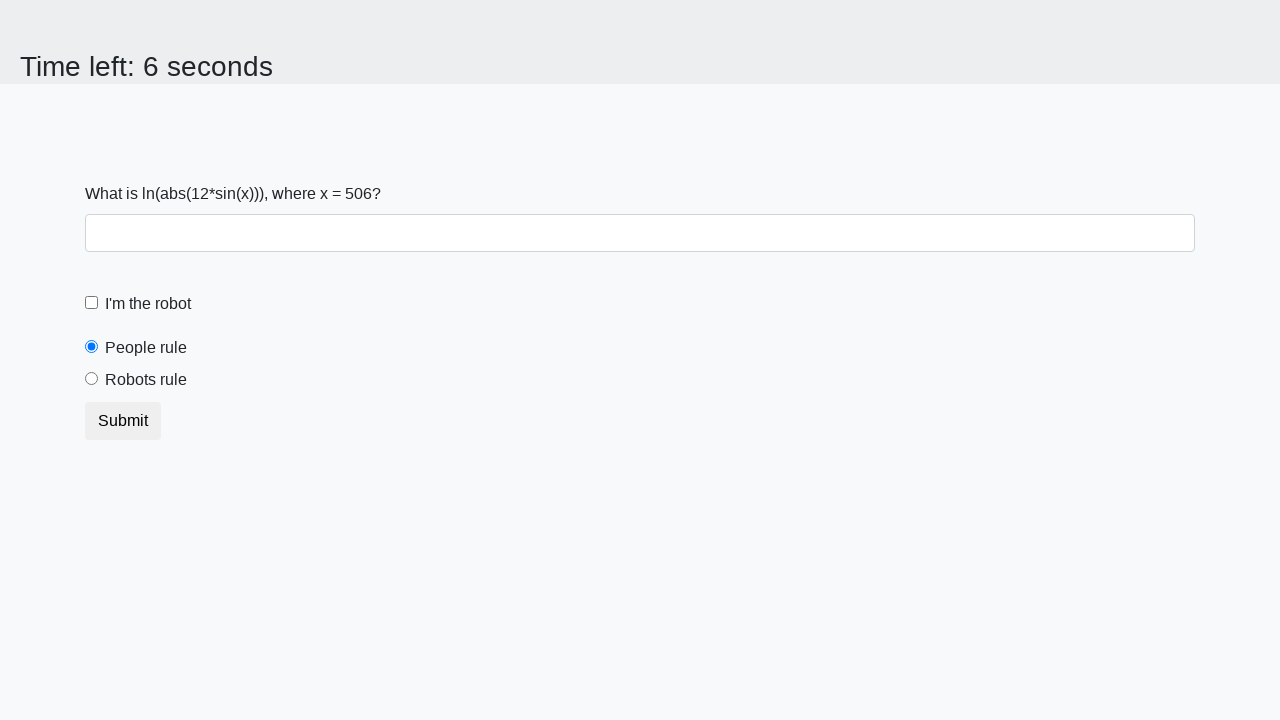

Located the input value element on the page
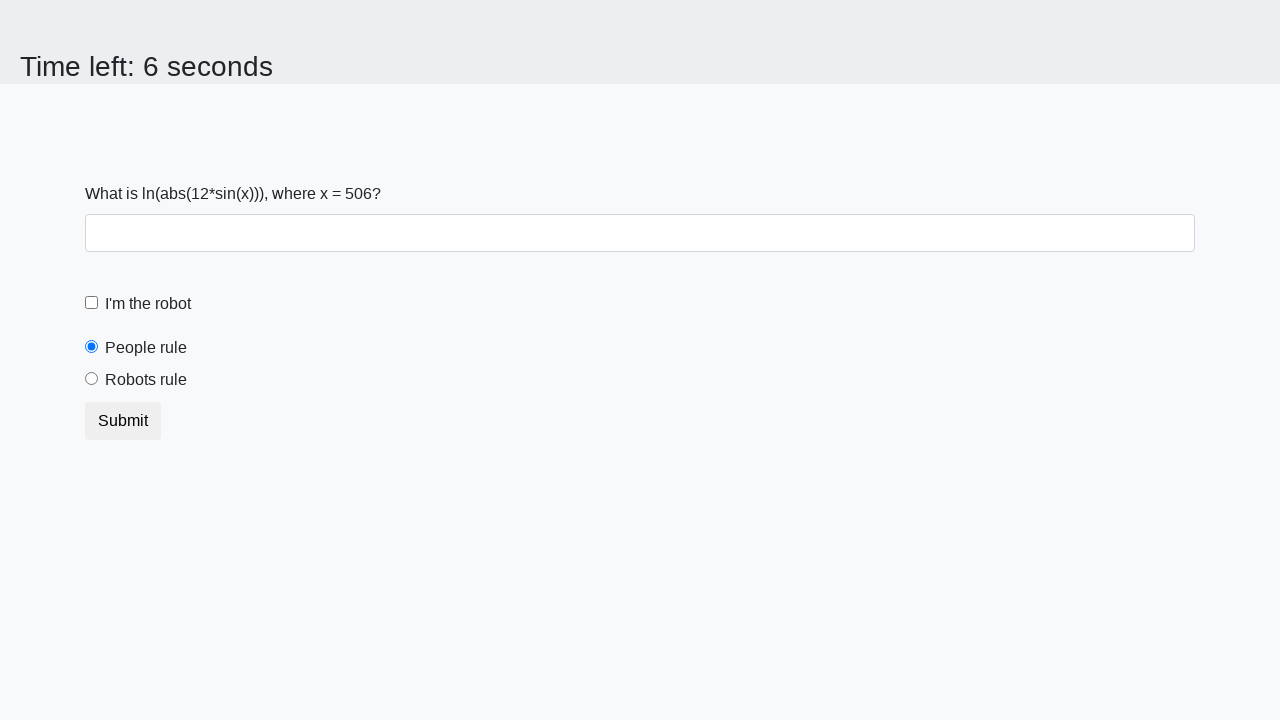

Extracted the numerical value from the page
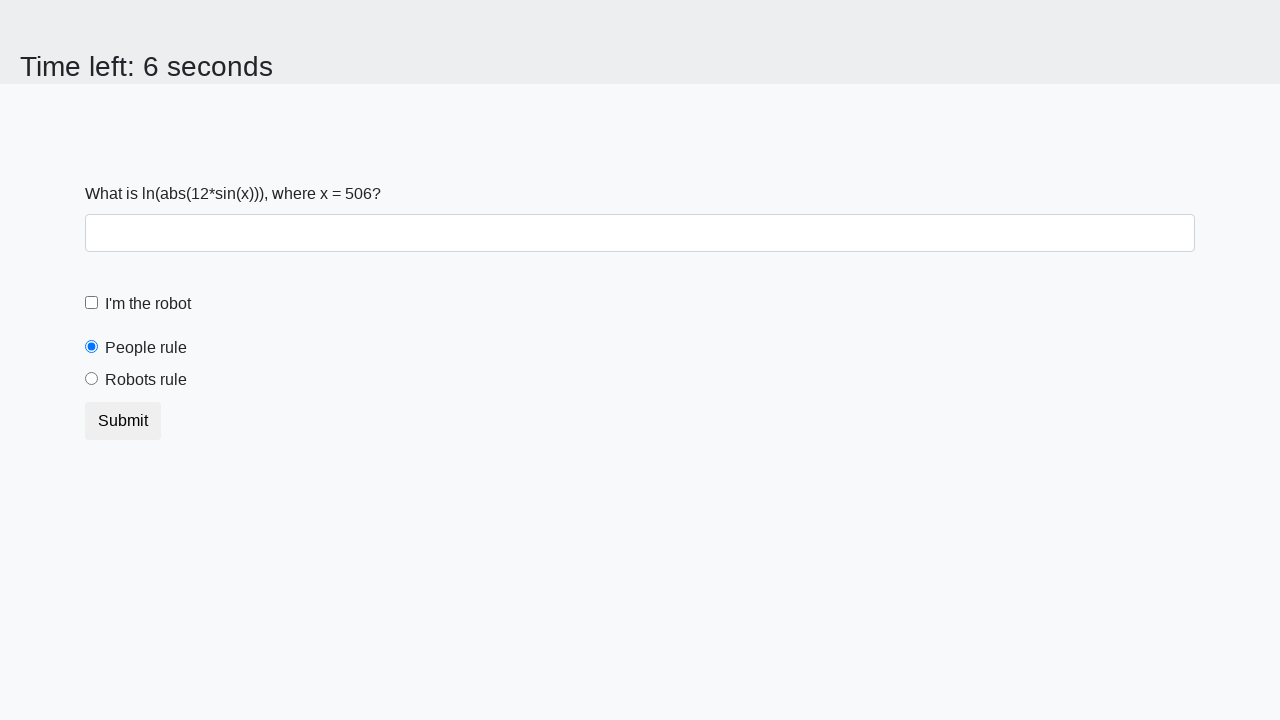

Calculated the mathematical expression result: 0.886306809369175
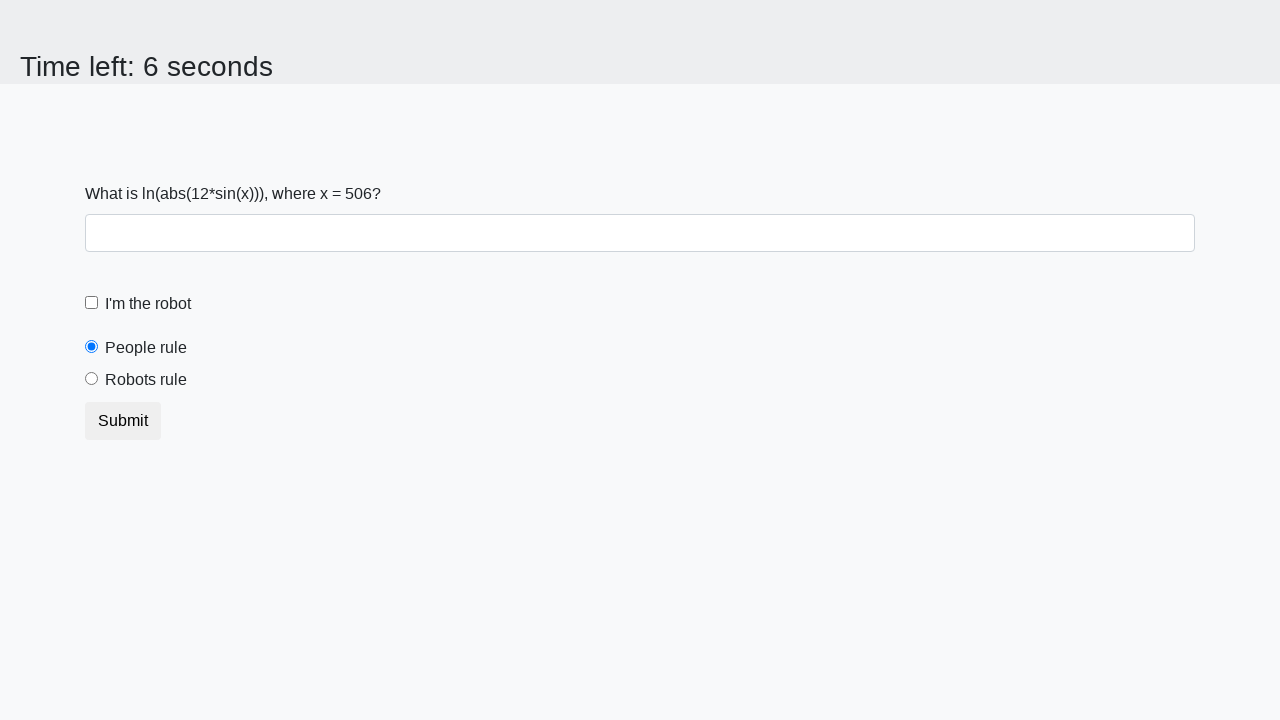

Filled the answer field with the calculated result on #answer
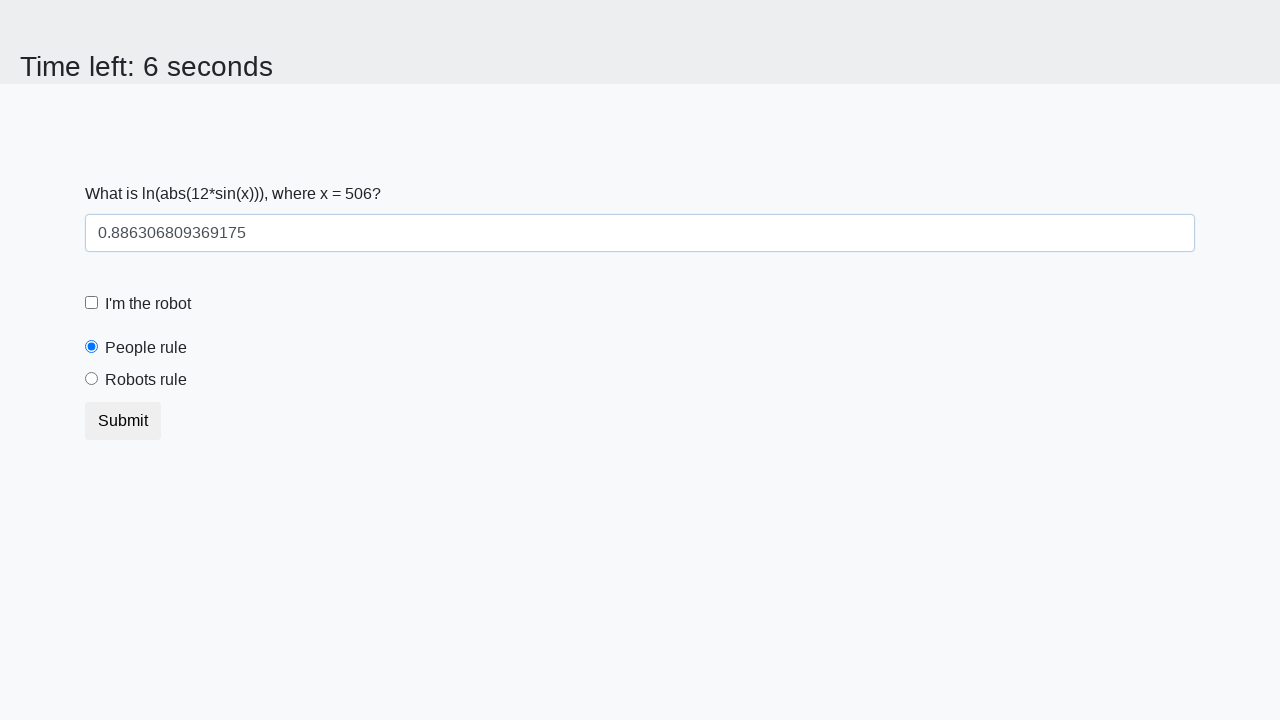

Clicked the robot checkbox to verify at (92, 303) on #robotCheckbox
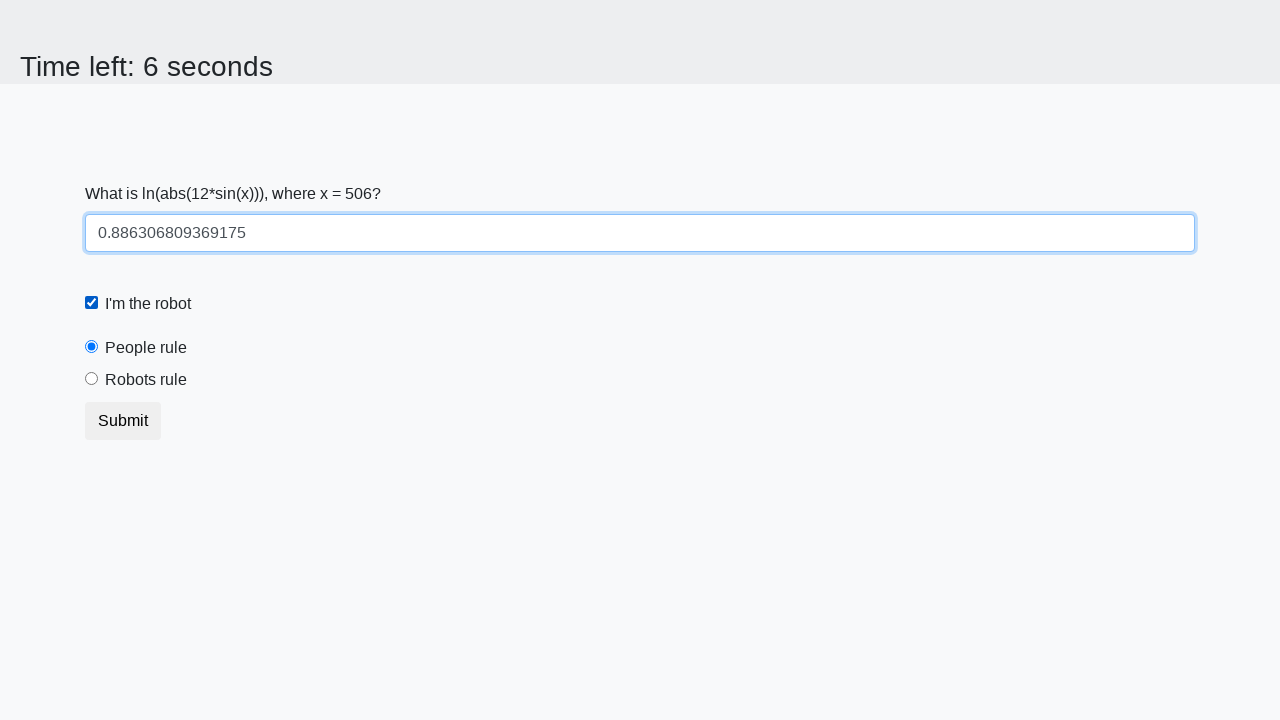

Clicked the robot rule radio button at (146, 380) on [for='robotsRule']
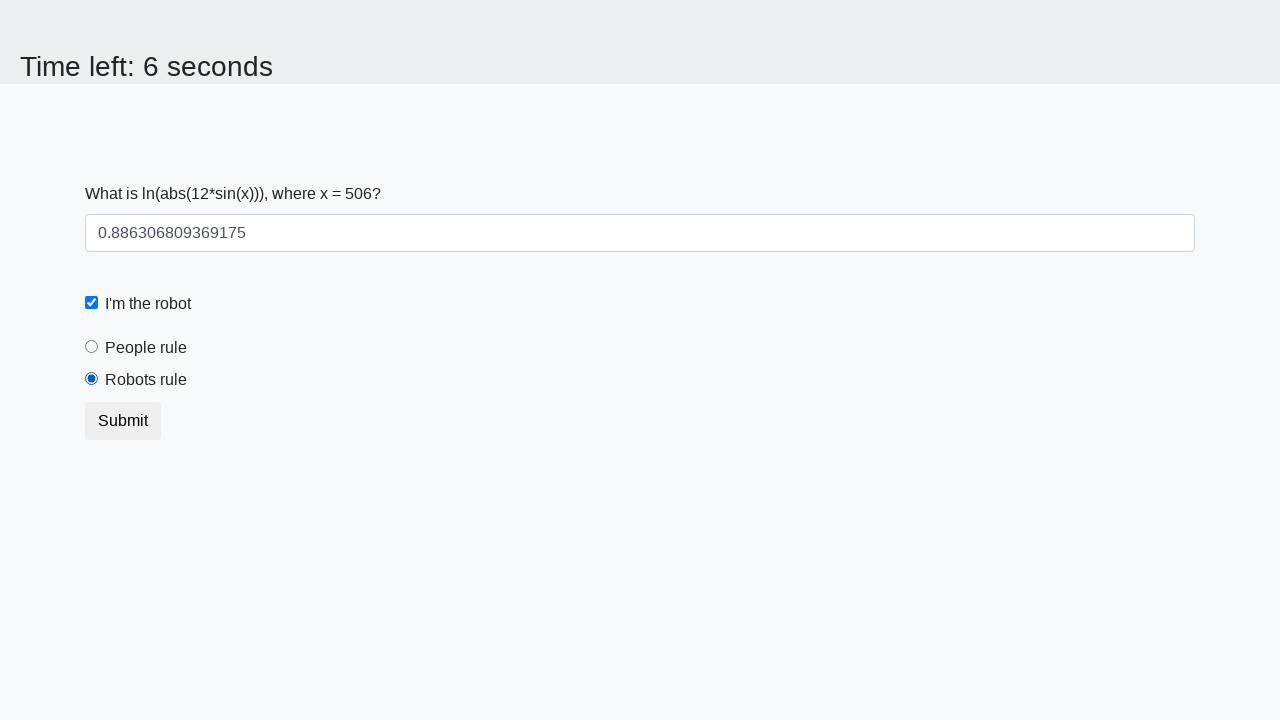

Clicked the submit button to complete the form at (123, 421) on button
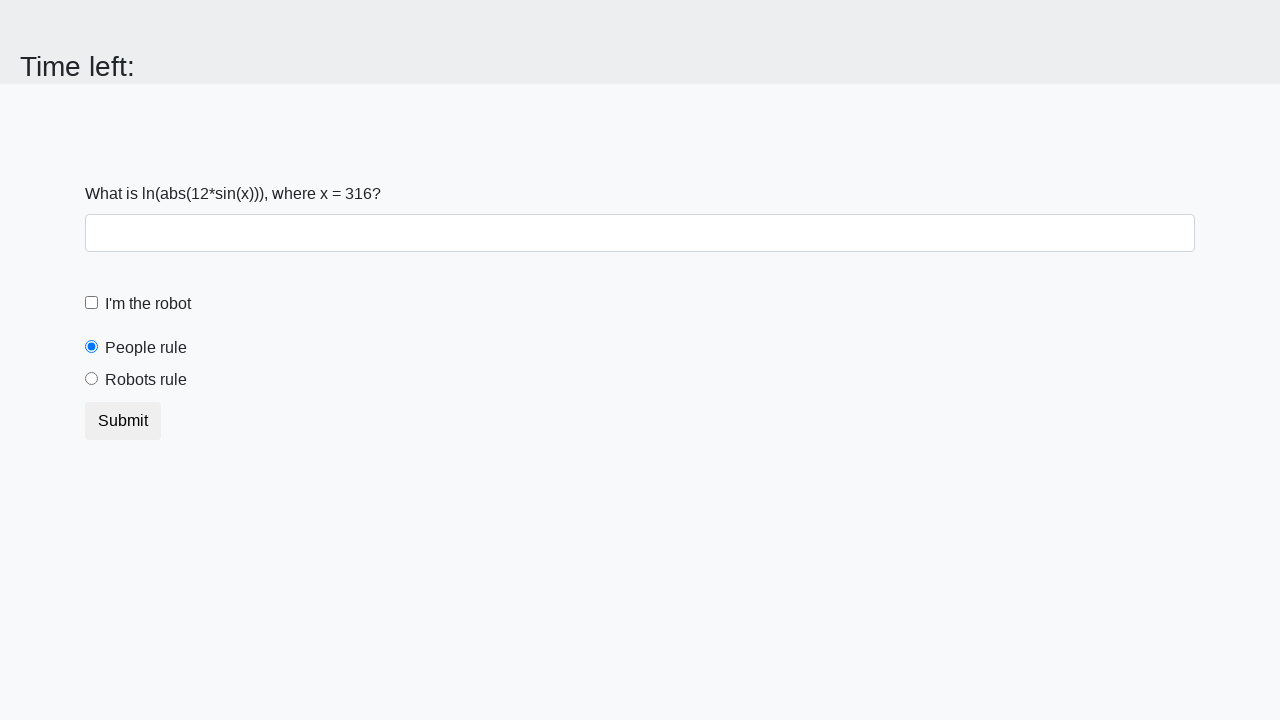

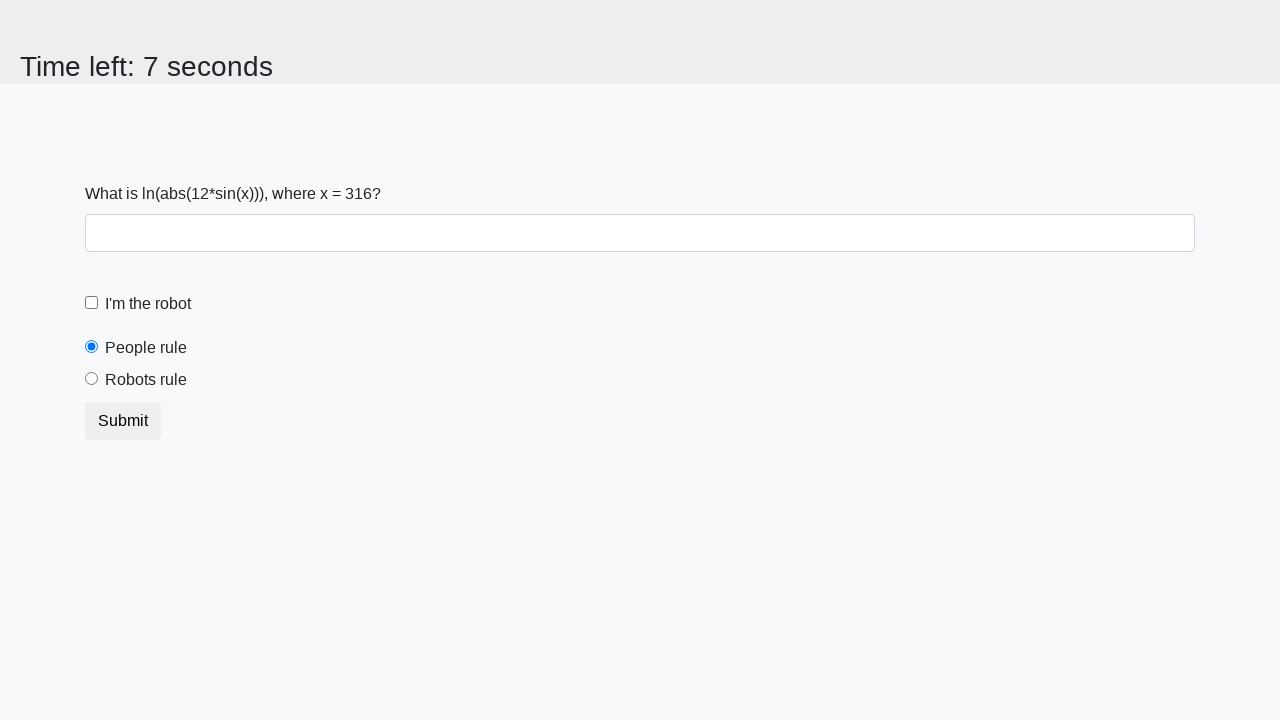